Extracts a value from an element attribute, performs a mathematical calculation, and fills a form with the result along with checkbox and radio button selections before submitting

Starting URL: http://suninjuly.github.io/get_attribute.html

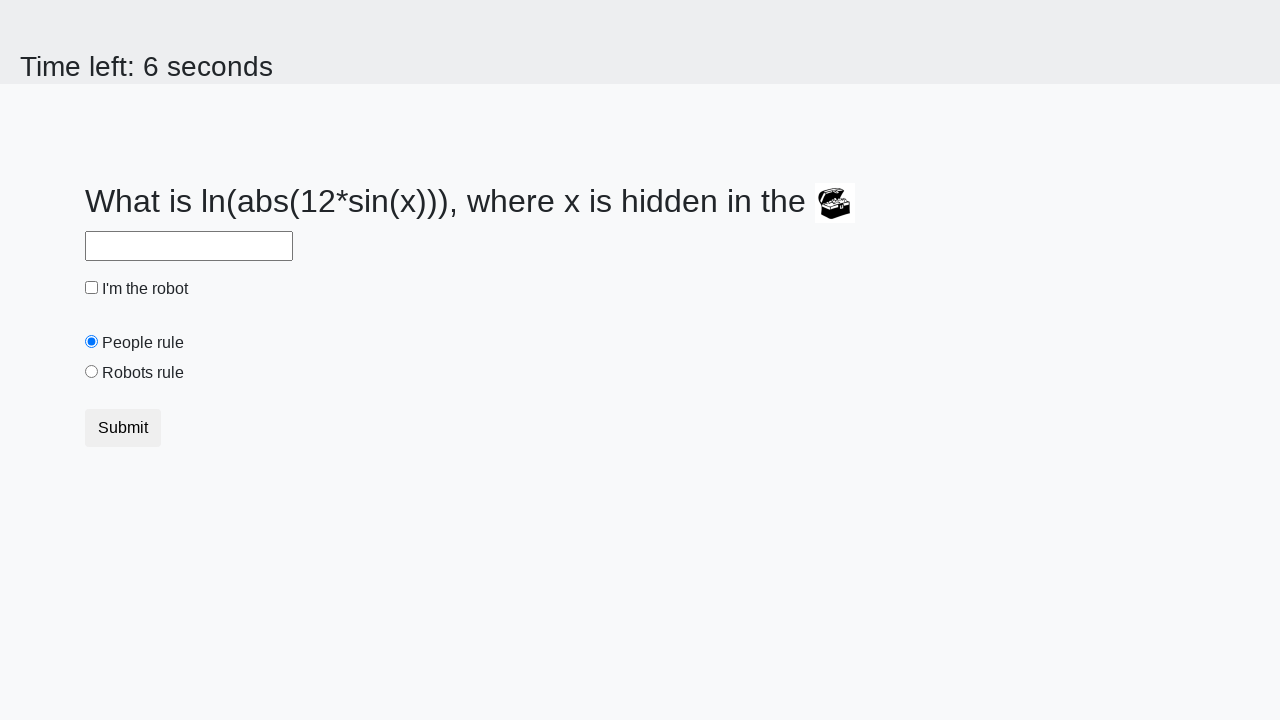

Located treasure element
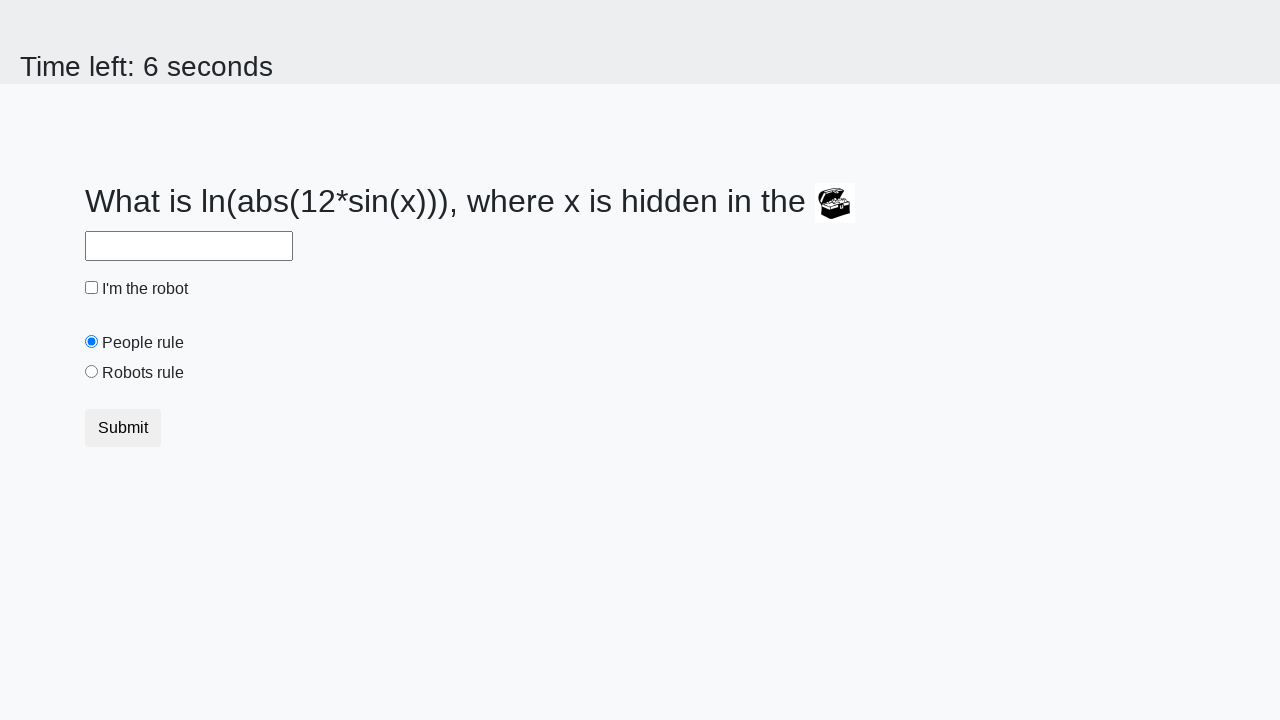

Extracted valuex attribute from treasure element
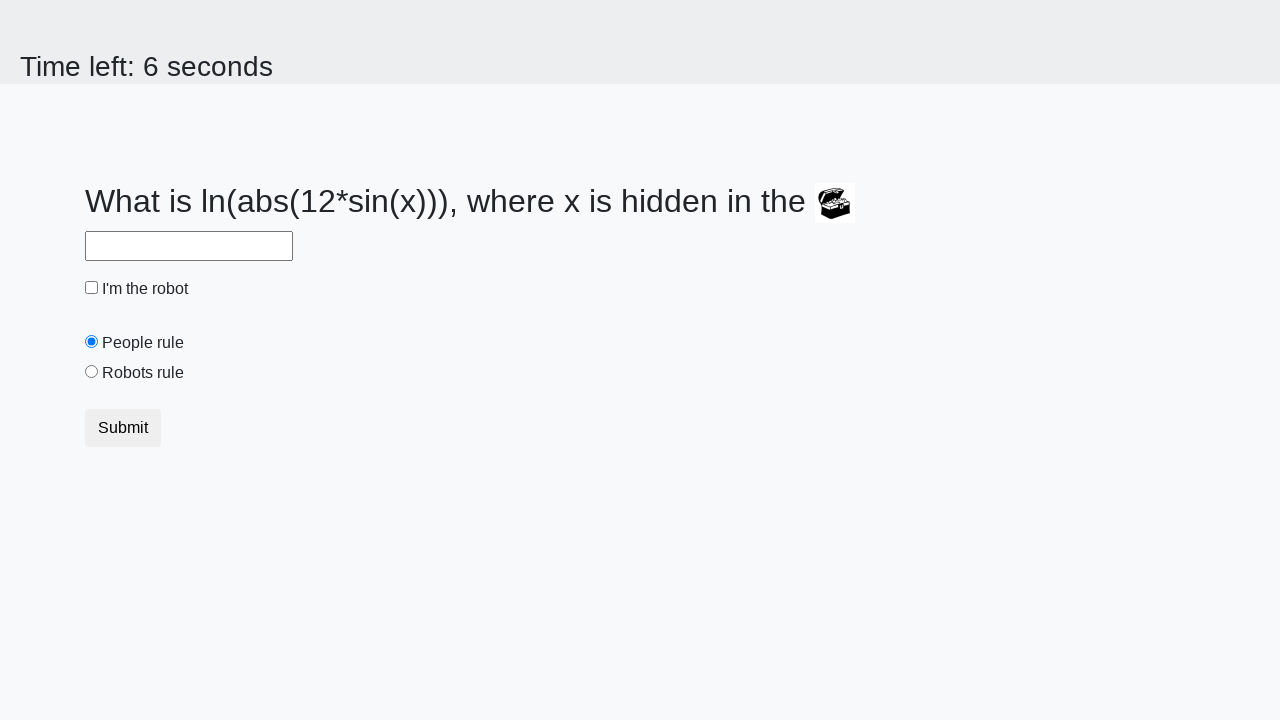

Calculated mathematical result: log(abs(12*sin(464))) = 2.282454072381666
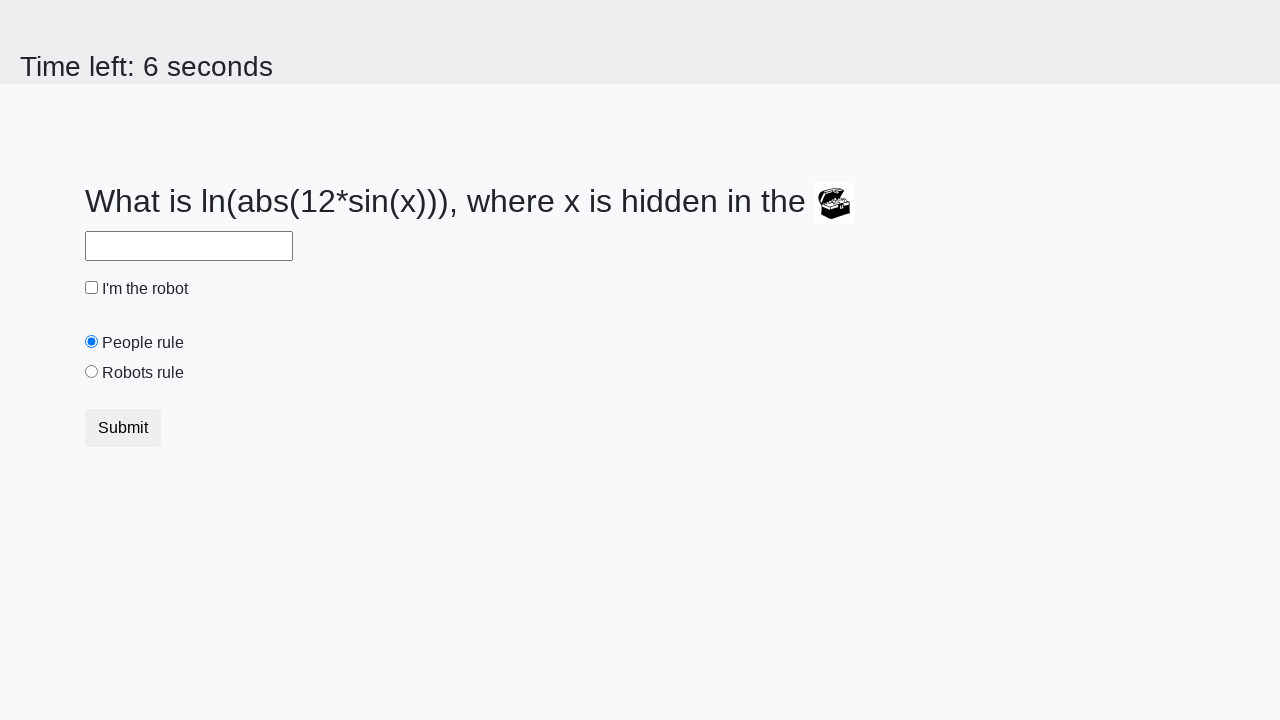

Filled answer field with calculated value: 2.282454072381666 on #answer
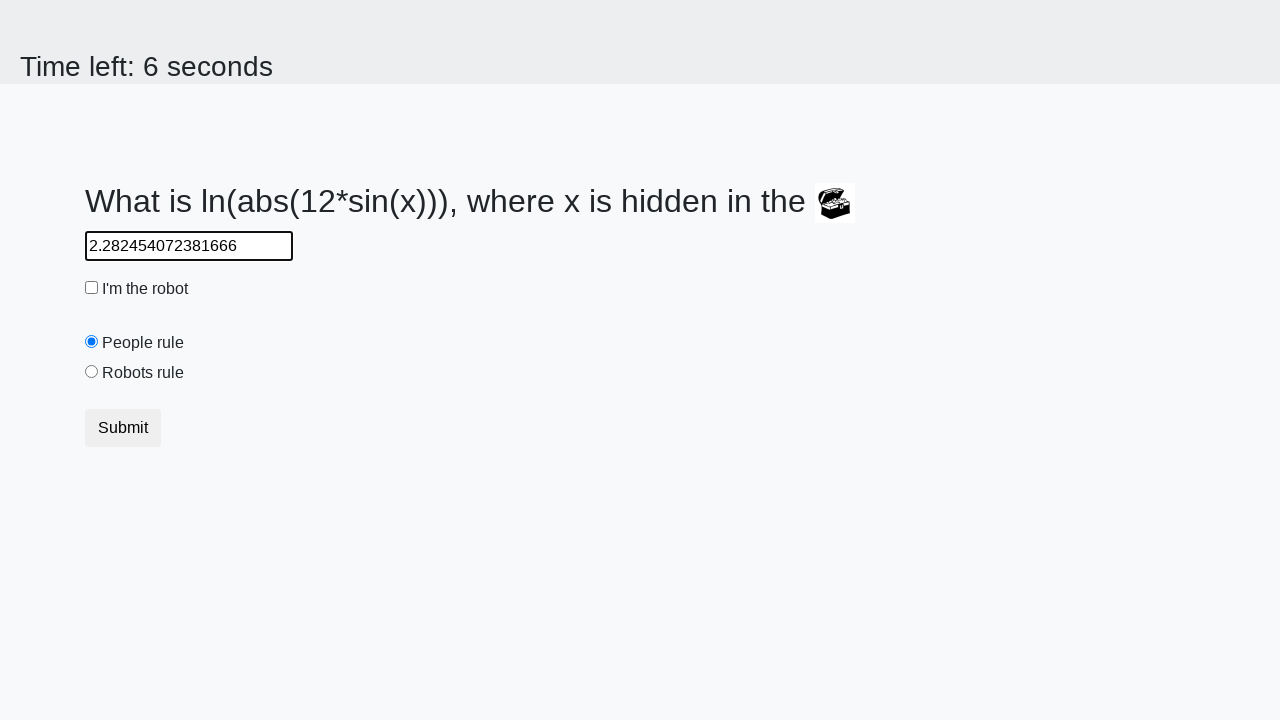

Clicked robot checkbox at (92, 288) on #robotCheckbox
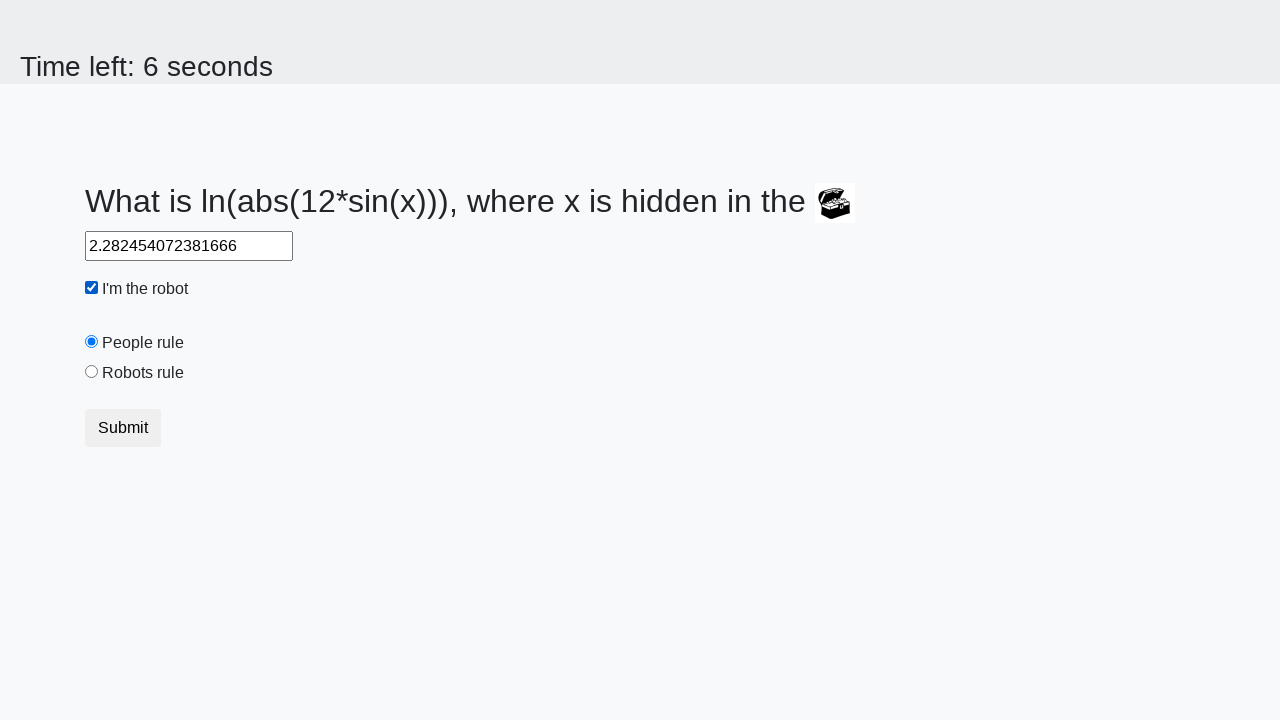

Clicked robots rule radio button at (92, 372) on #robotsRule
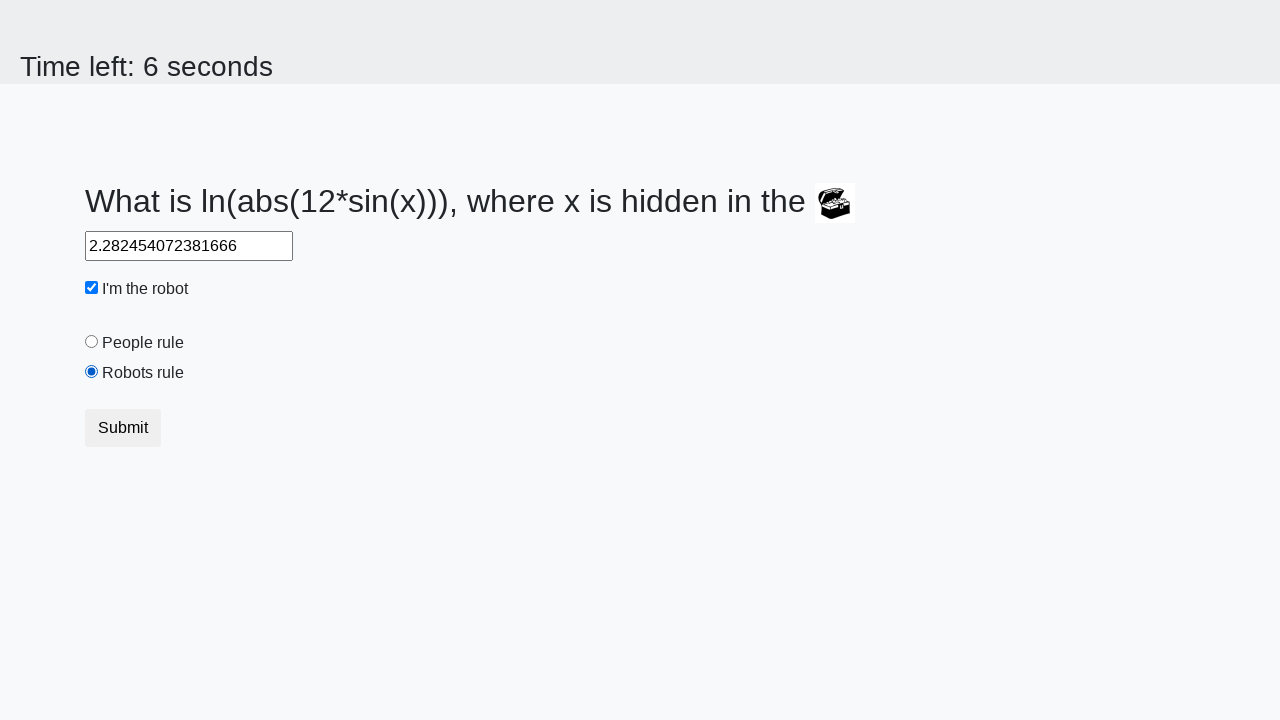

Submitted form by clicking submit button at (123, 428) on button.btn
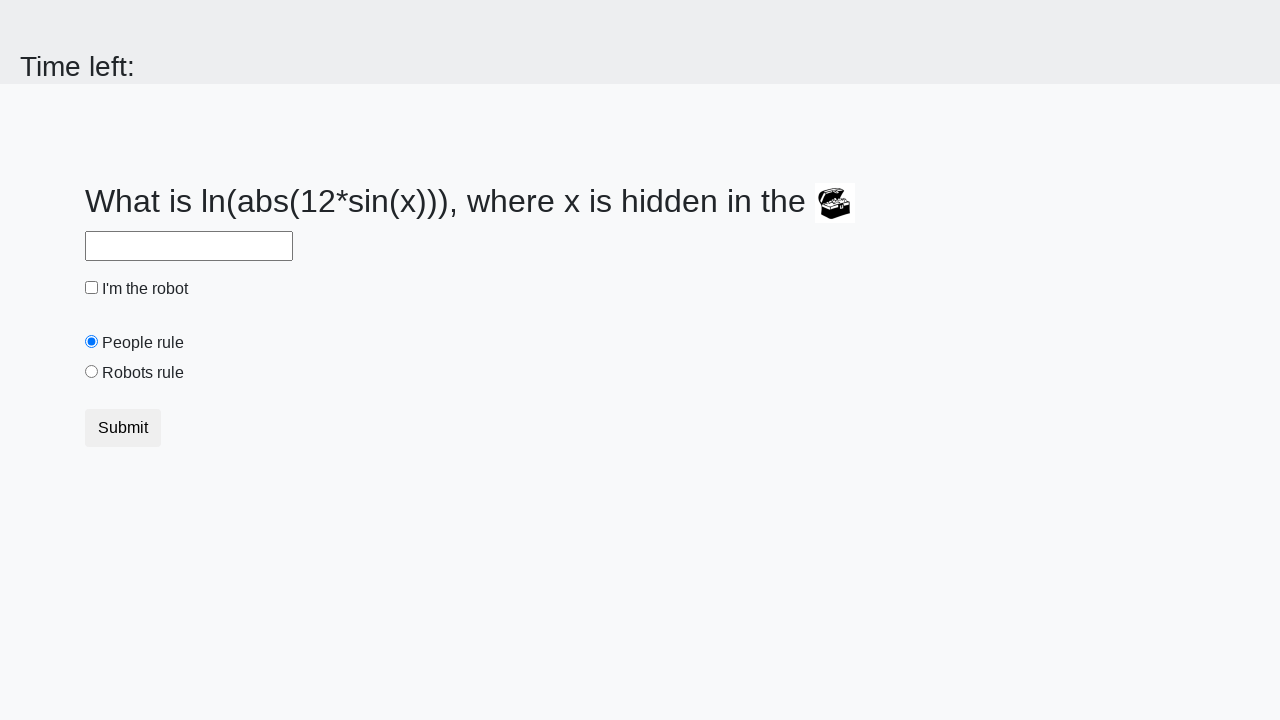

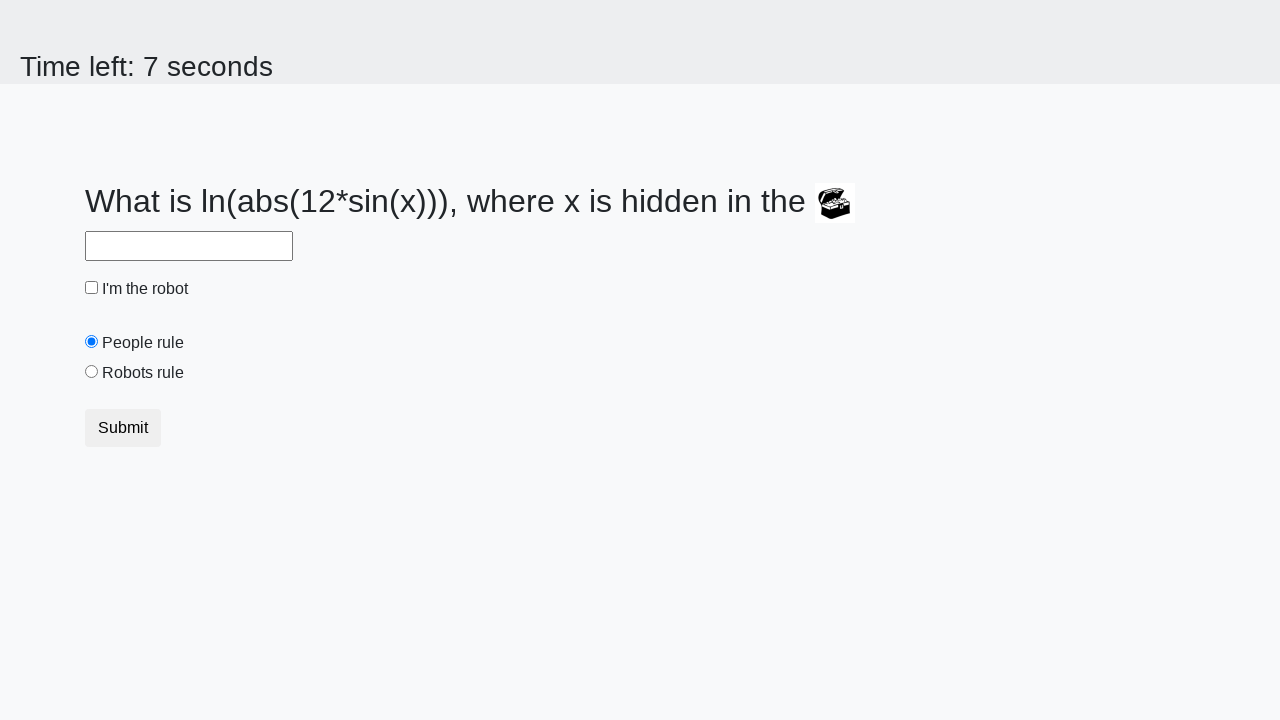